Opens Deens homepage and verifies the page title matches expected value

Starting URL: https://deens-master.now.sh/

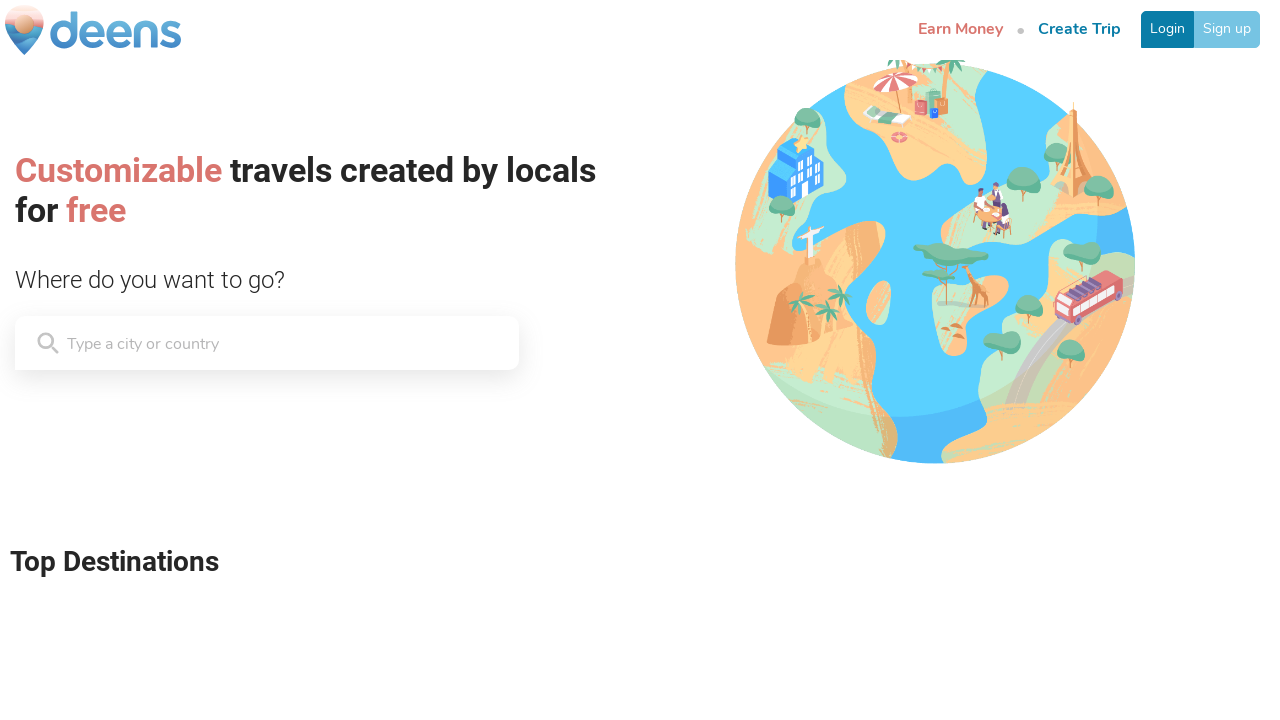

Navigated to Deens homepage
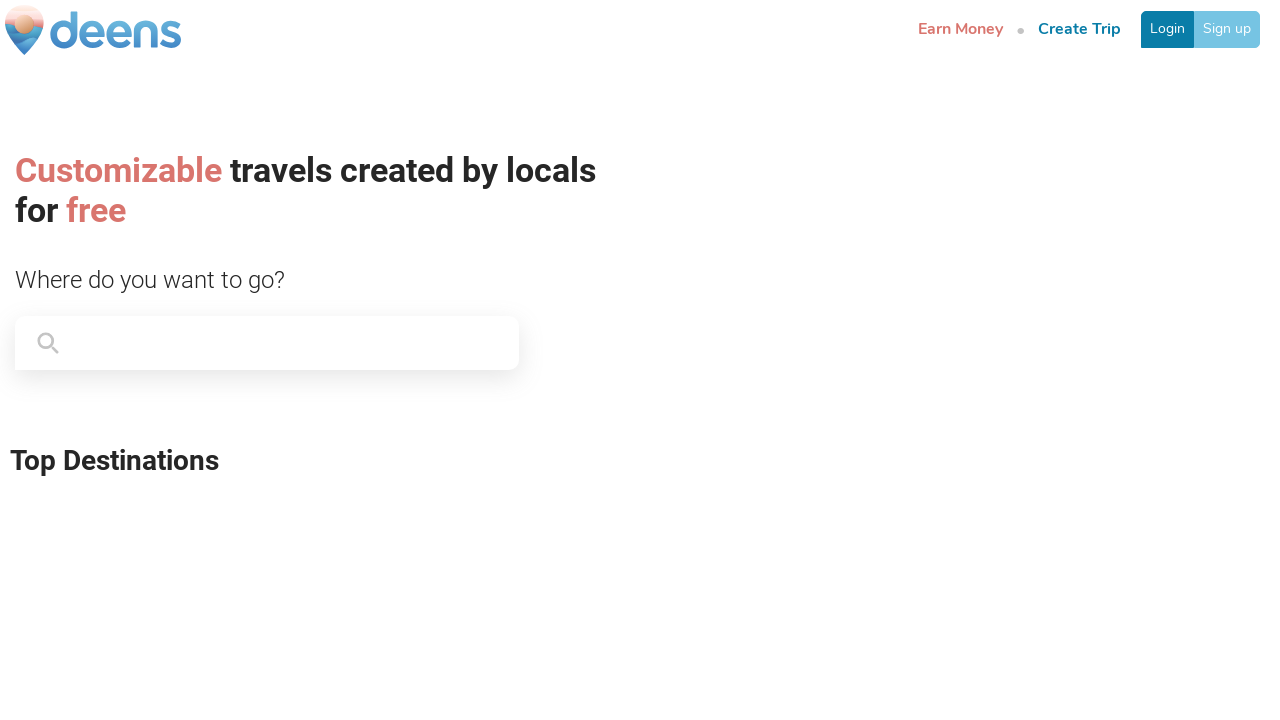

Retrieved page title
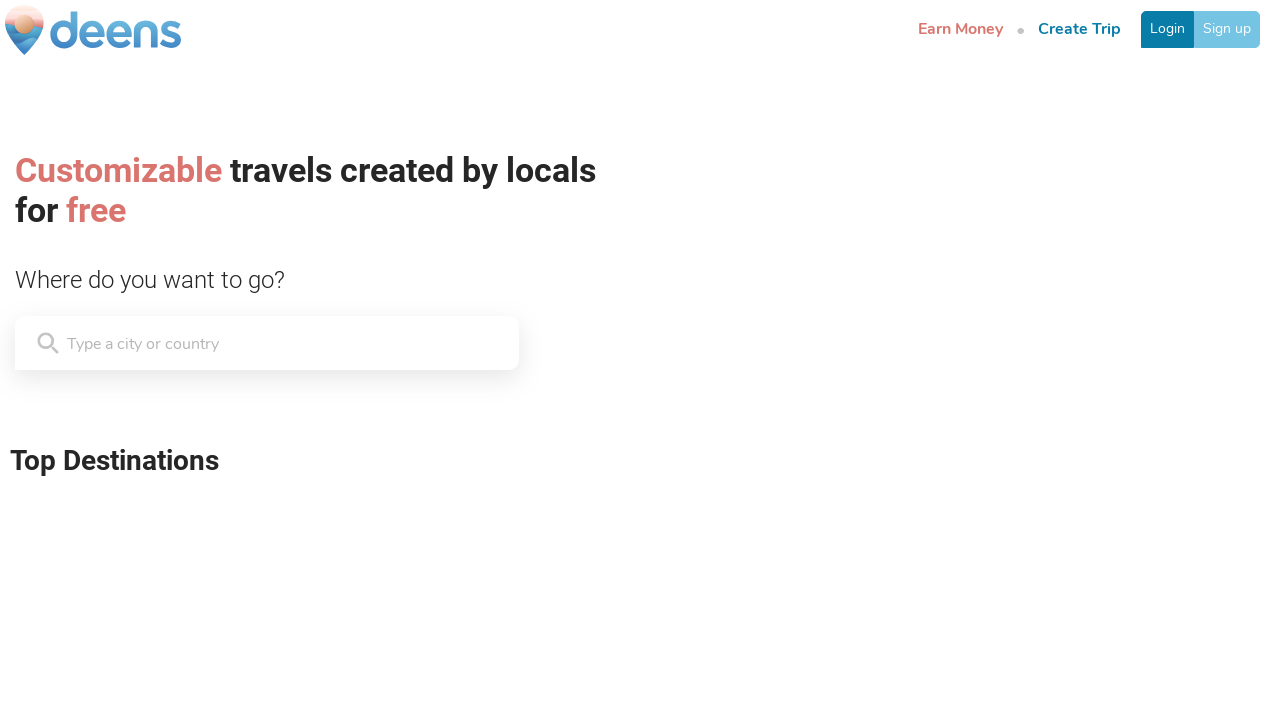

Verified page title matches expected value 'Deens, plan my trip!'
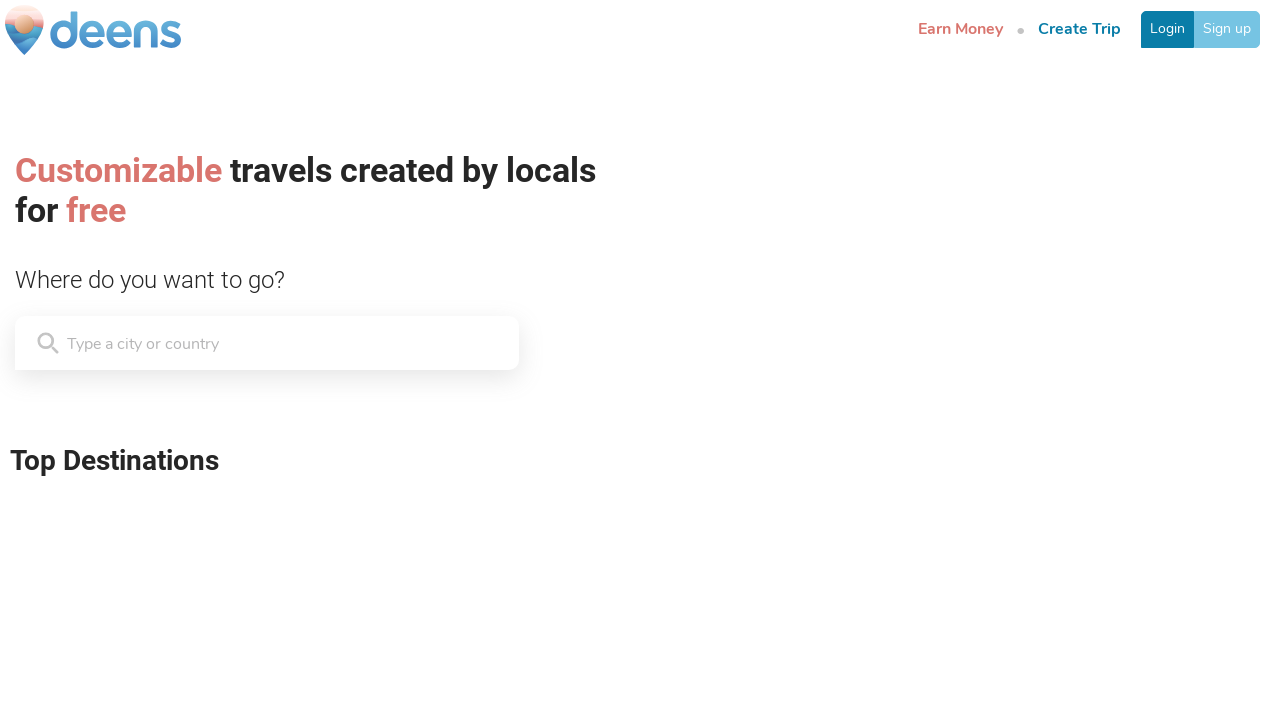

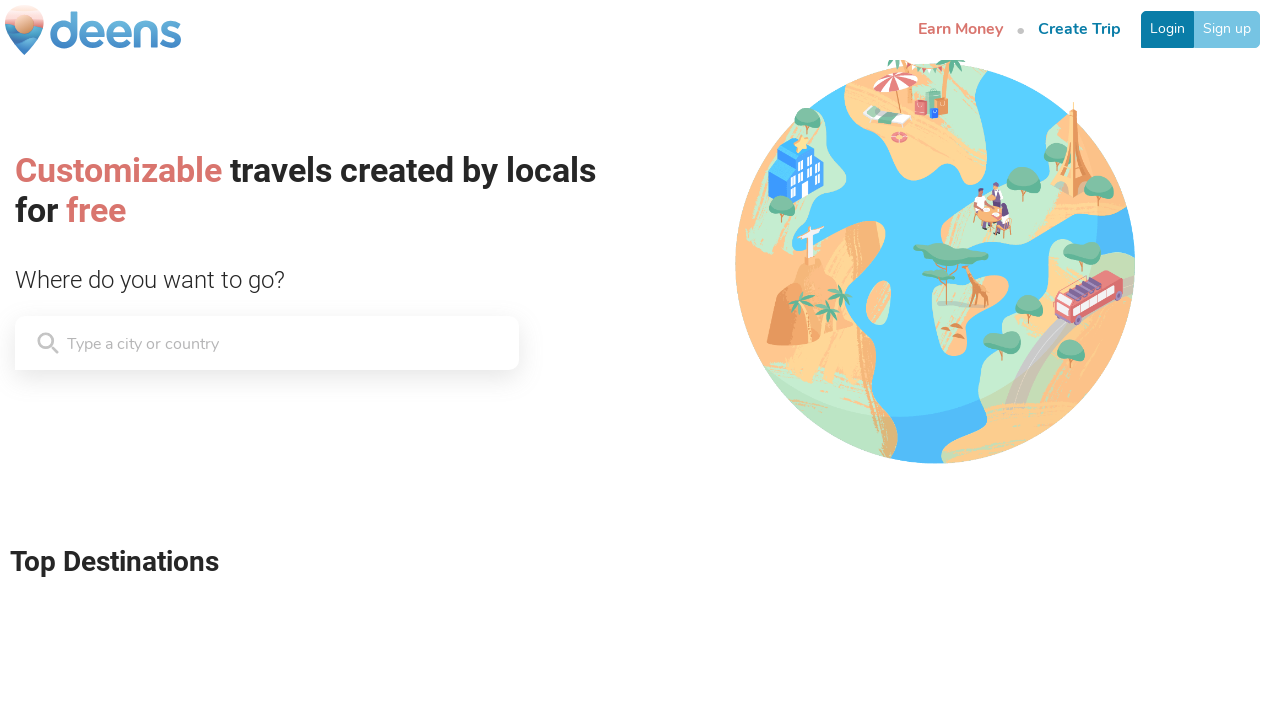